Tests the "Get started" link on Playwright website by clicking it and verifying the Installation heading appears

Starting URL: https://playwright.dev/

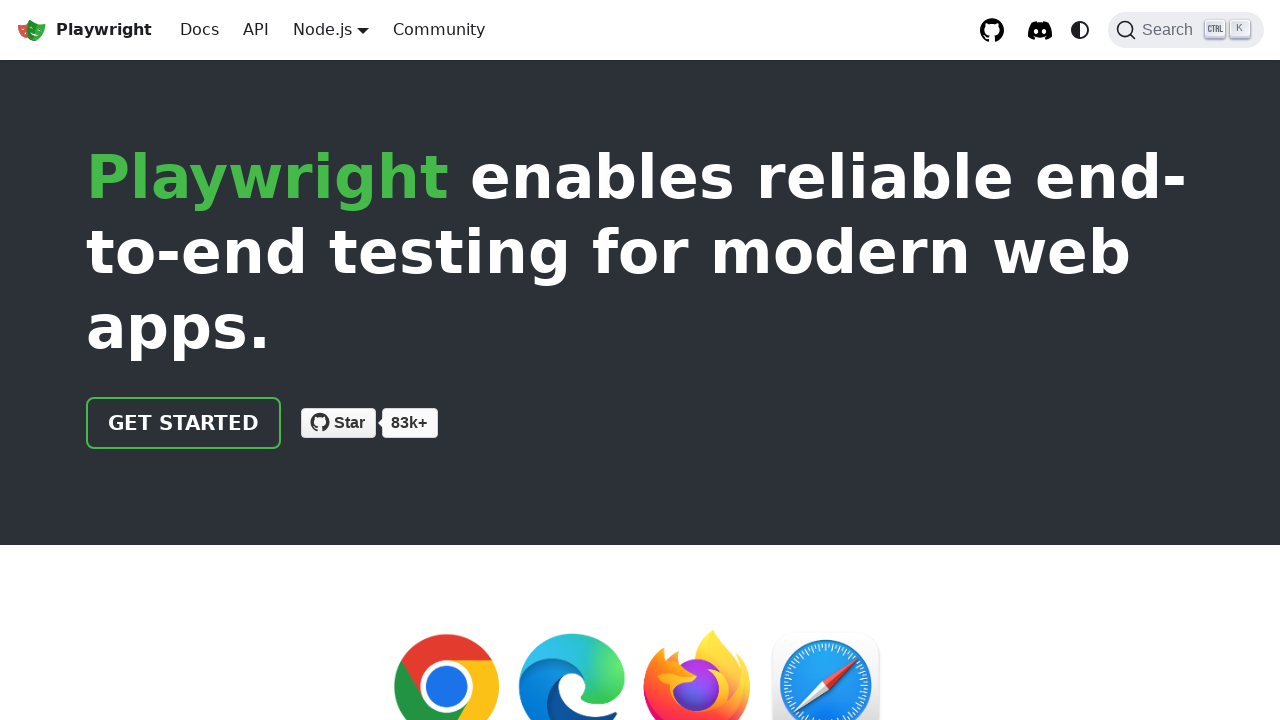

Clicked the 'Get started' link on Playwright website at (184, 423) on internal:role=link[name="Get started"i]
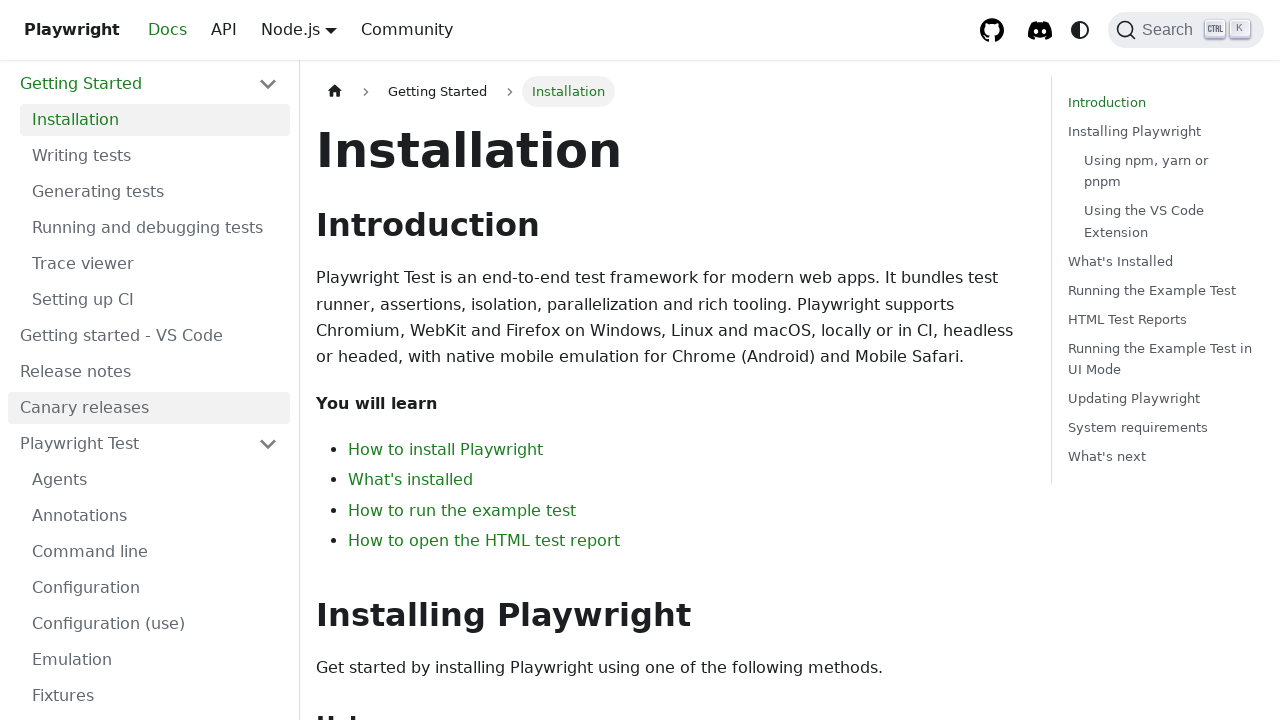

Verified that the 'Installation' heading is visible
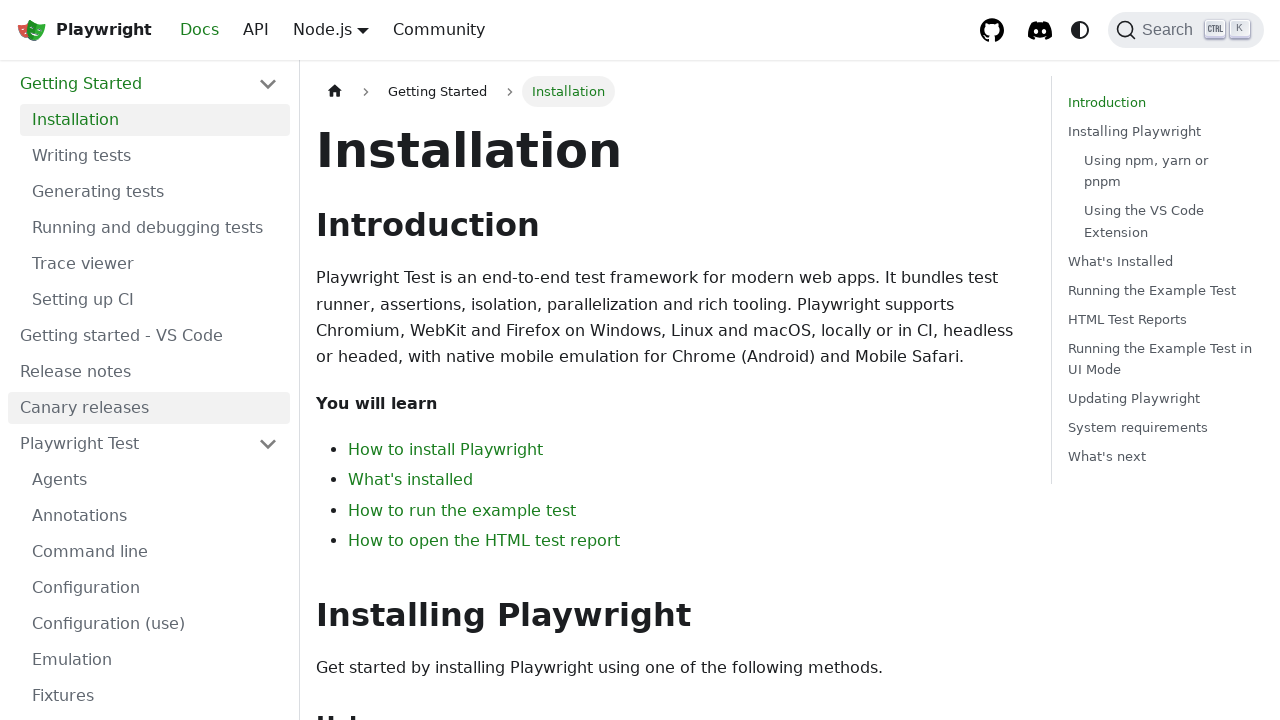

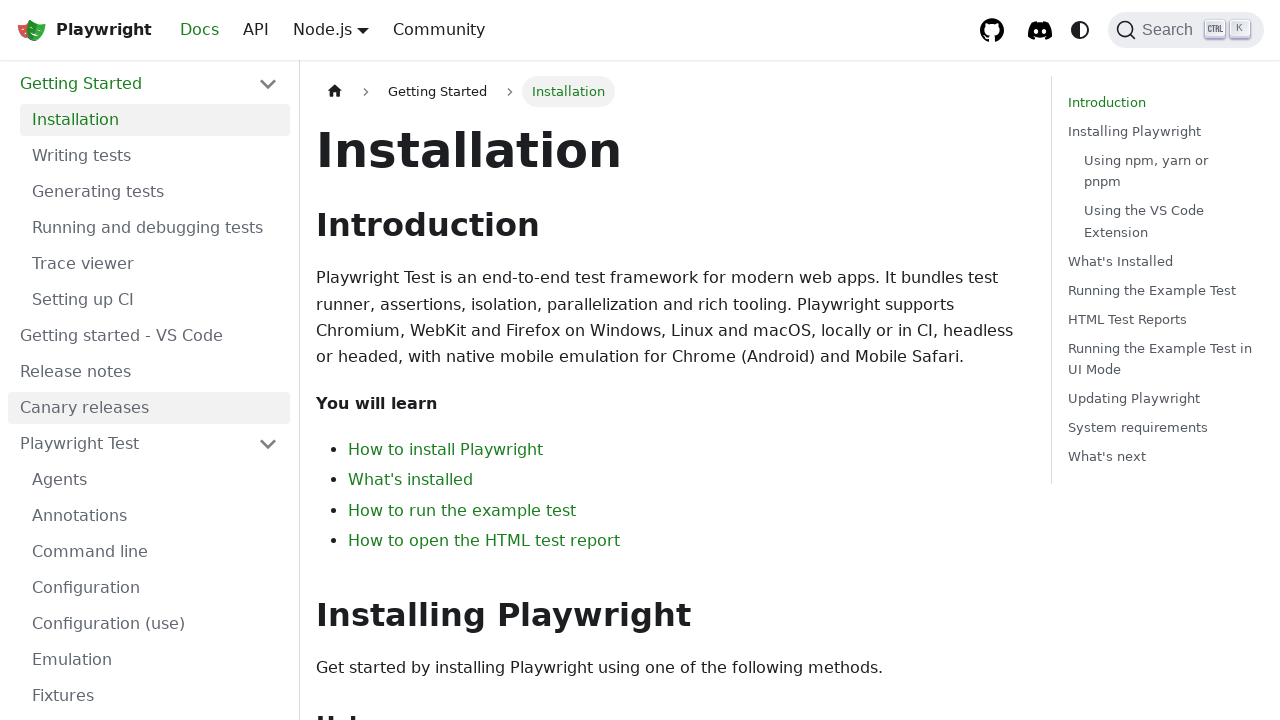